Navigates to the Hepsiburada e-commerce website

Starting URL: https://www.hepsiburada.com

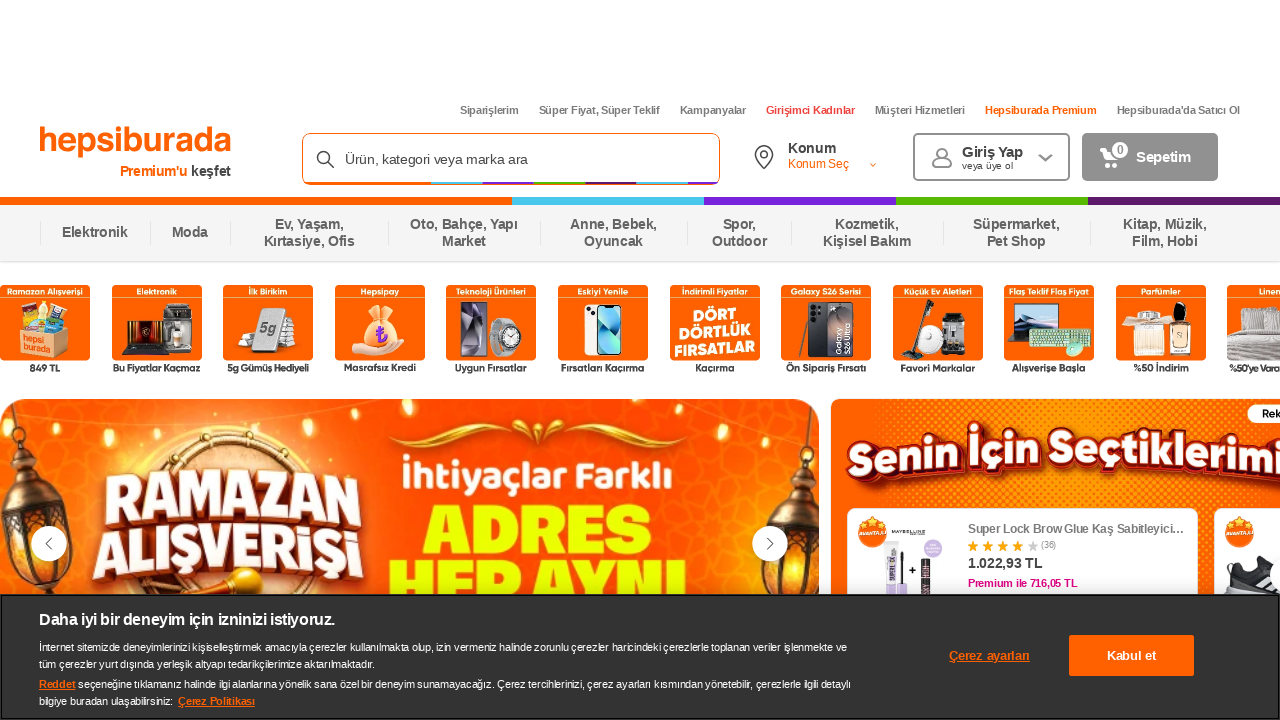

Navigated to Hepsiburada e-commerce website at https://www.hepsiburada.com
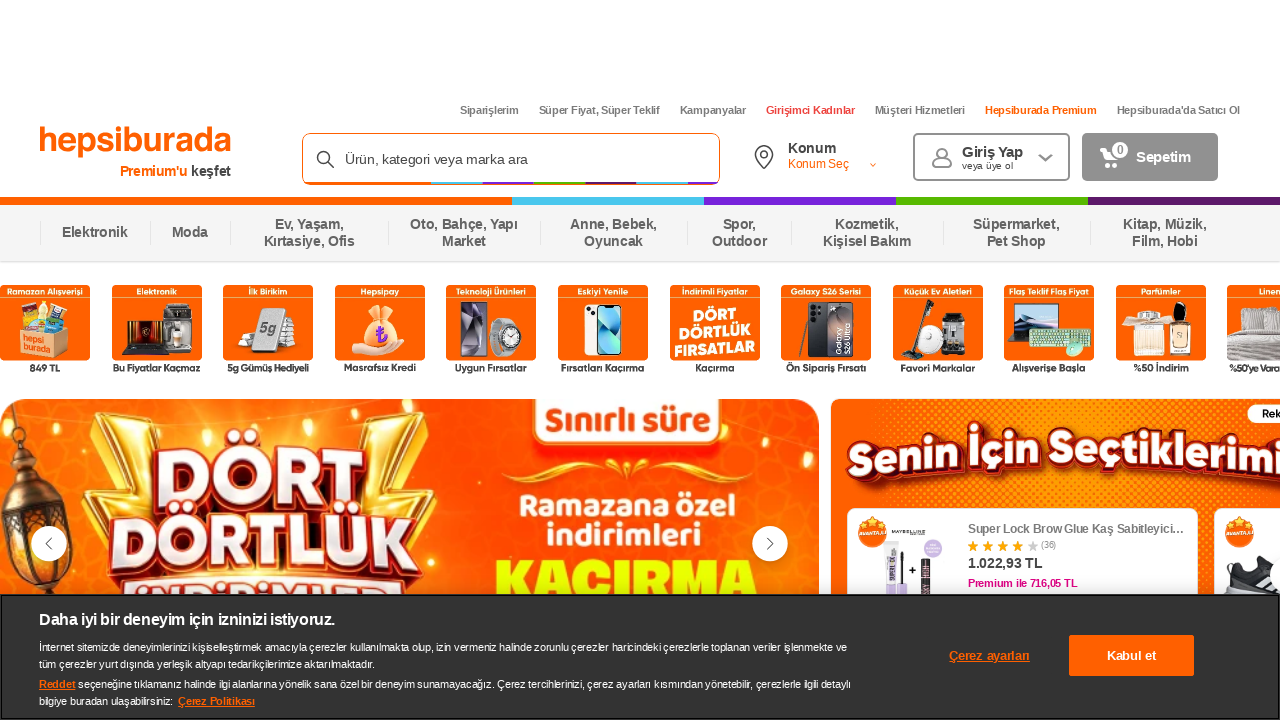

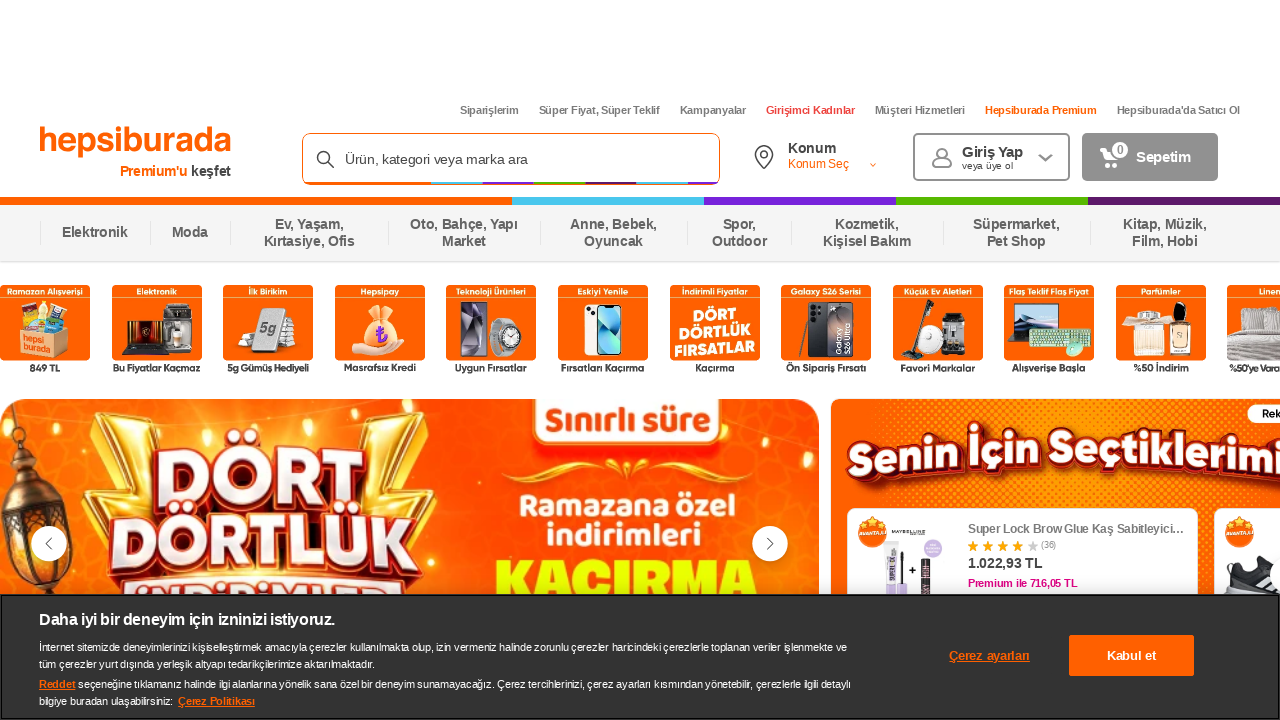